Tests key press detection by navigating to the Key Presses page and pressing the Alt key to verify the result is displayed

Starting URL: https://the-internet.herokuapp.com/

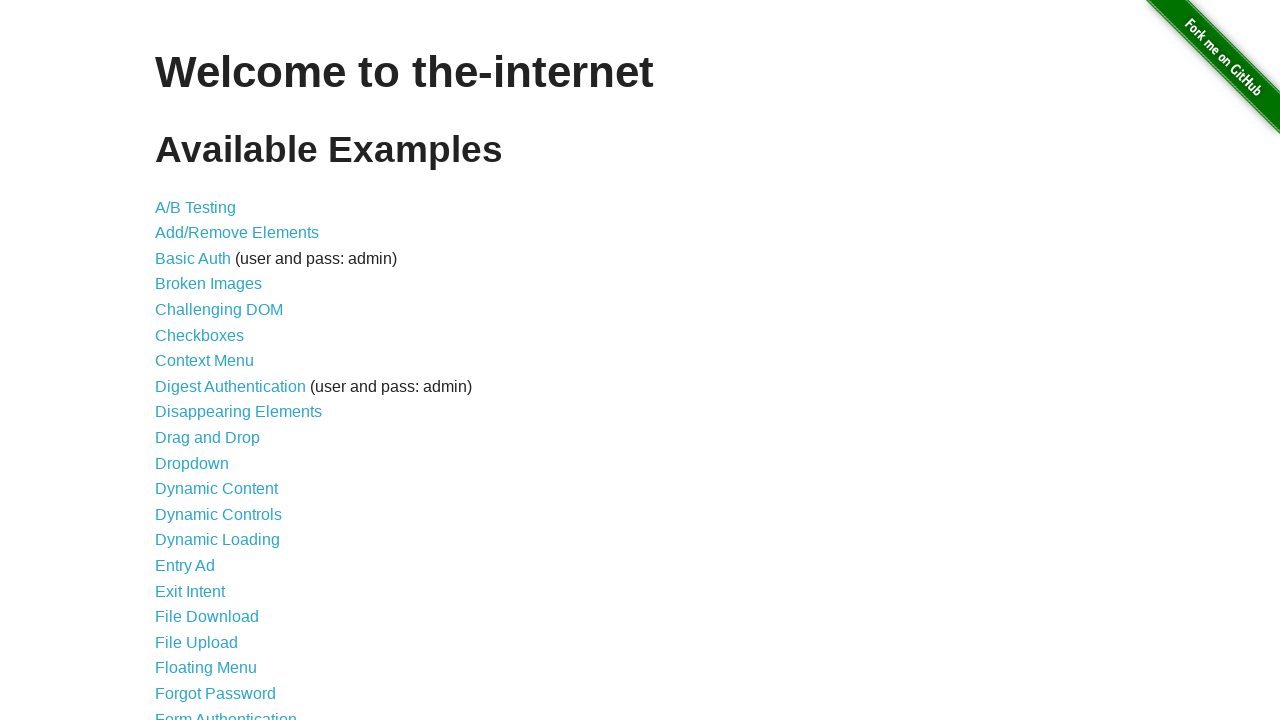

Clicked on Key Presses link at (200, 360) on a:text('Key Presses')
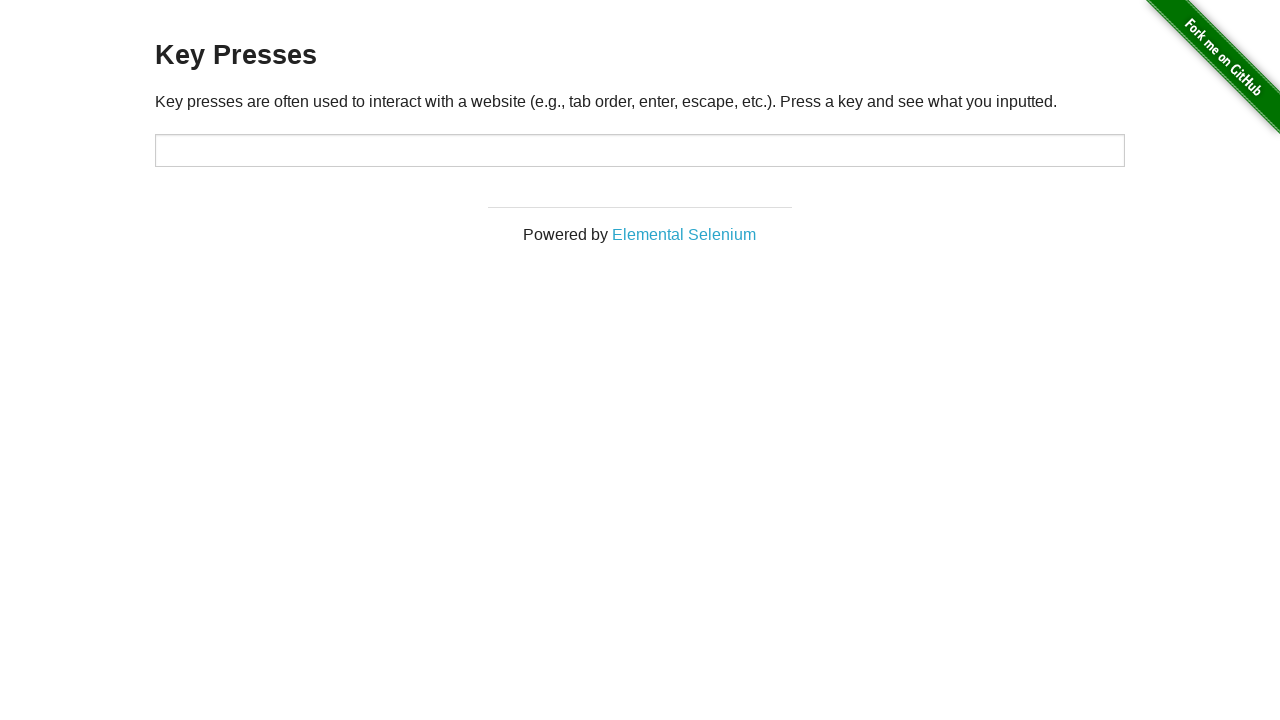

Pressed the Alt key
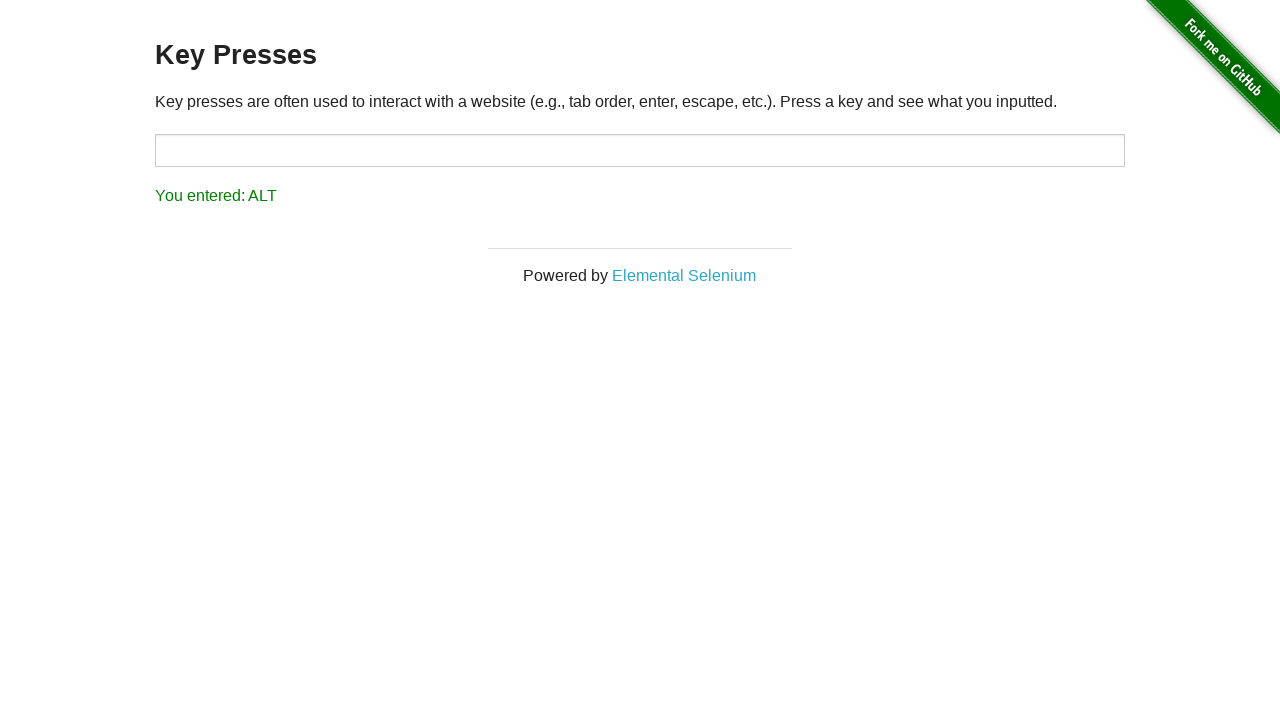

Verified that ALT key press was detected and displayed in result
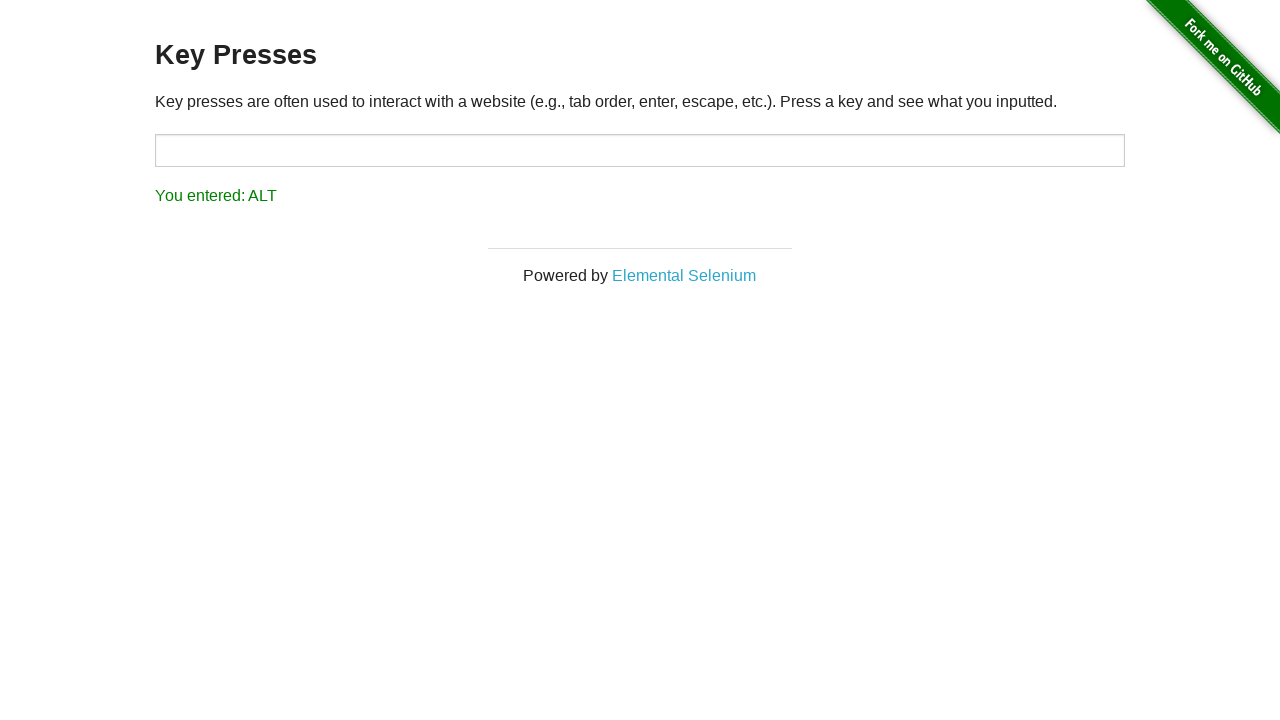

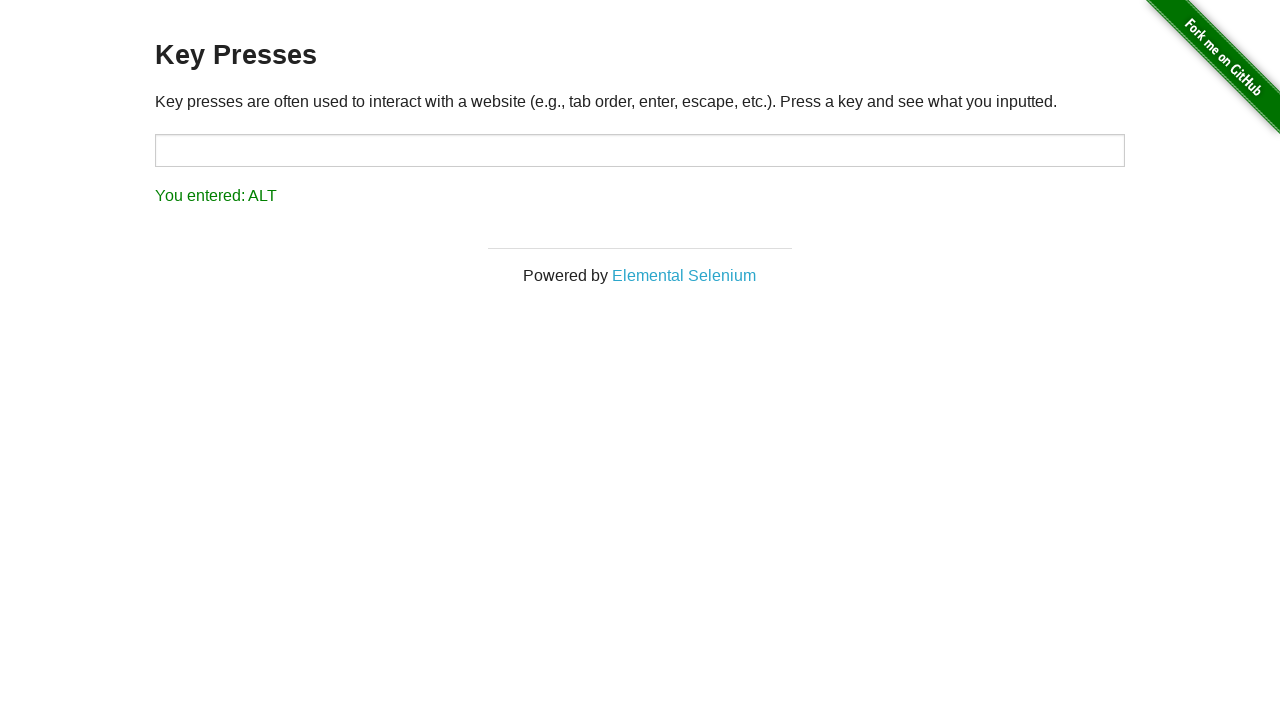